Tests that the currently applied filter is highlighted in the navigation

Starting URL: https://demo.playwright.dev/todomvc

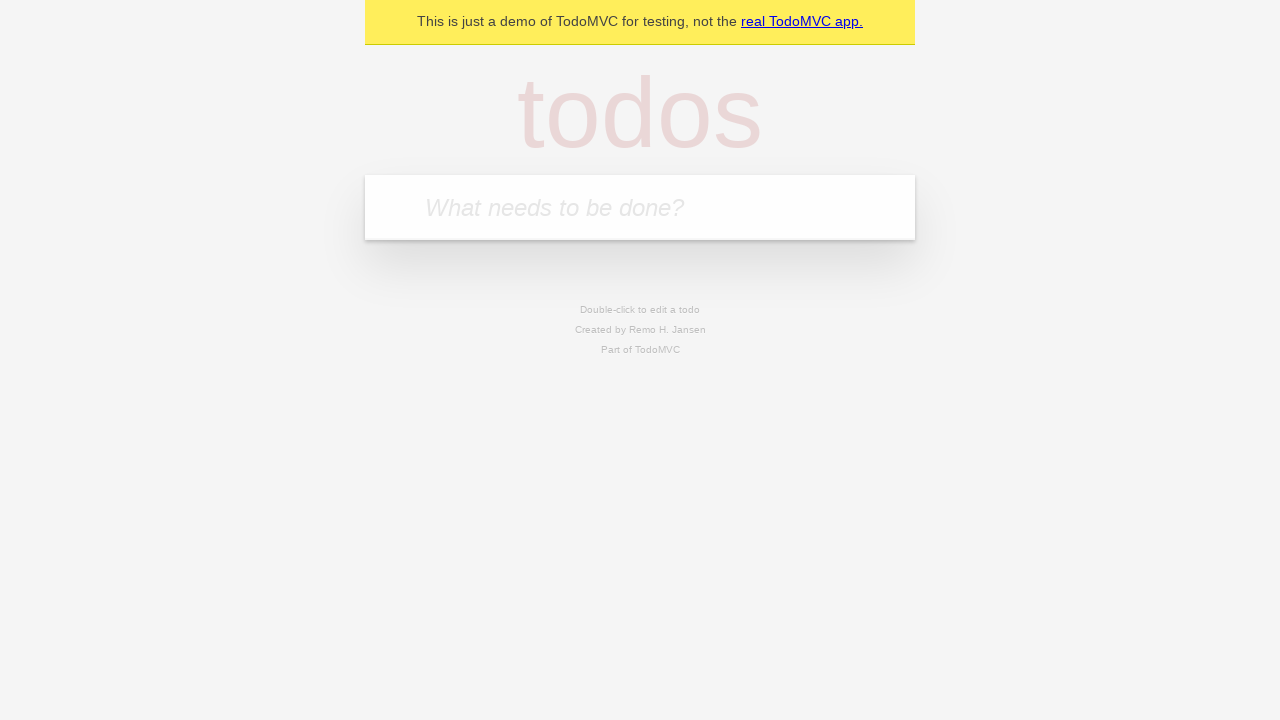

Filled todo input with 'buy some cheese' on internal:attr=[placeholder="What needs to be done?"i]
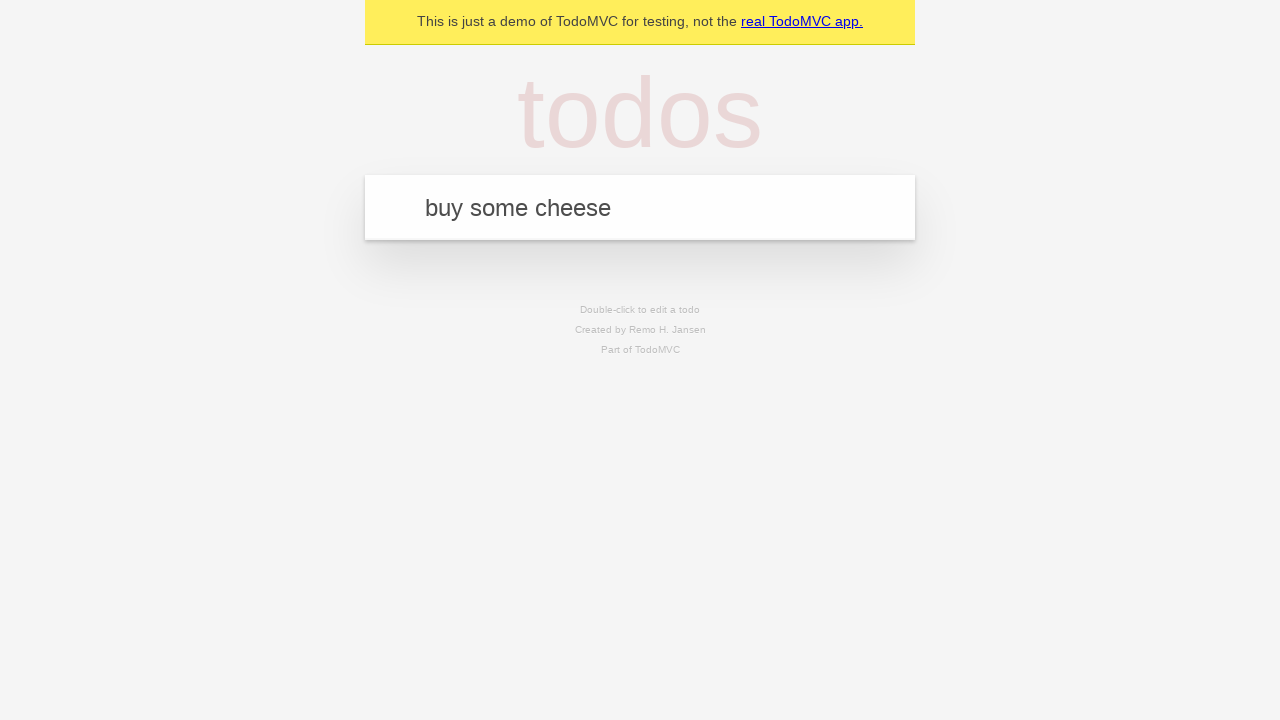

Pressed Enter to create todo 'buy some cheese' on internal:attr=[placeholder="What needs to be done?"i]
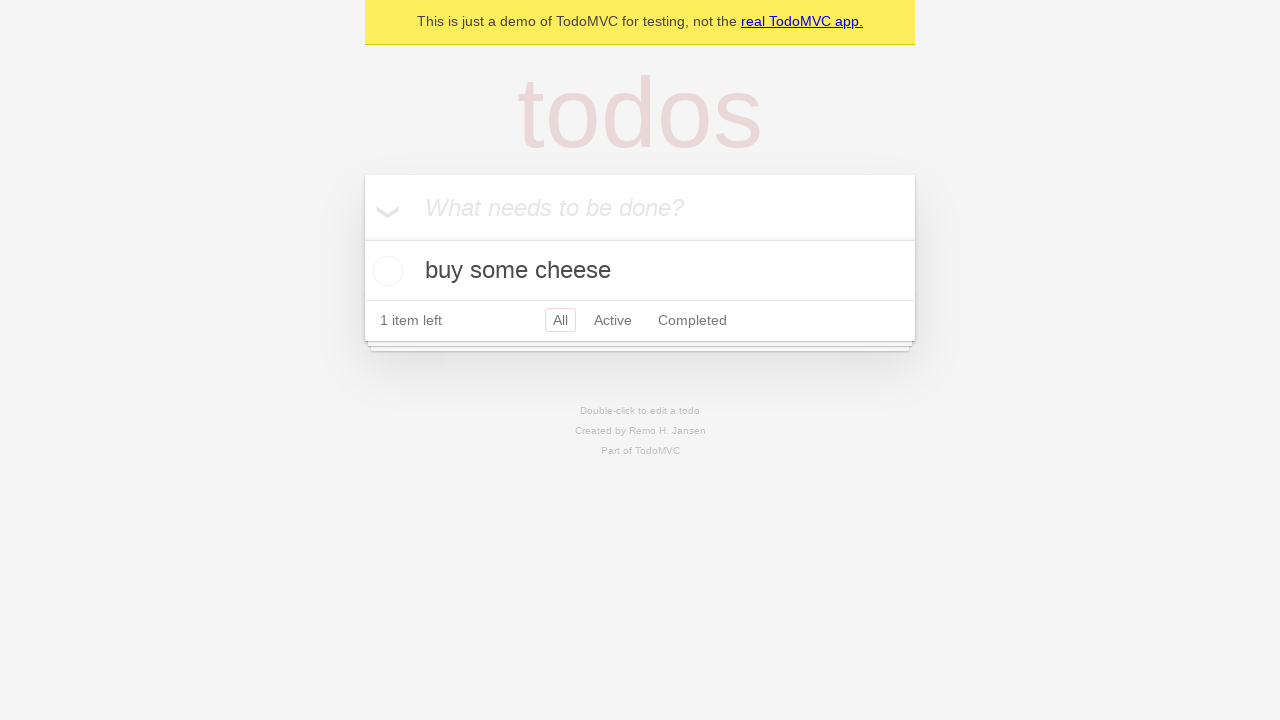

Filled todo input with 'feed the cat' on internal:attr=[placeholder="What needs to be done?"i]
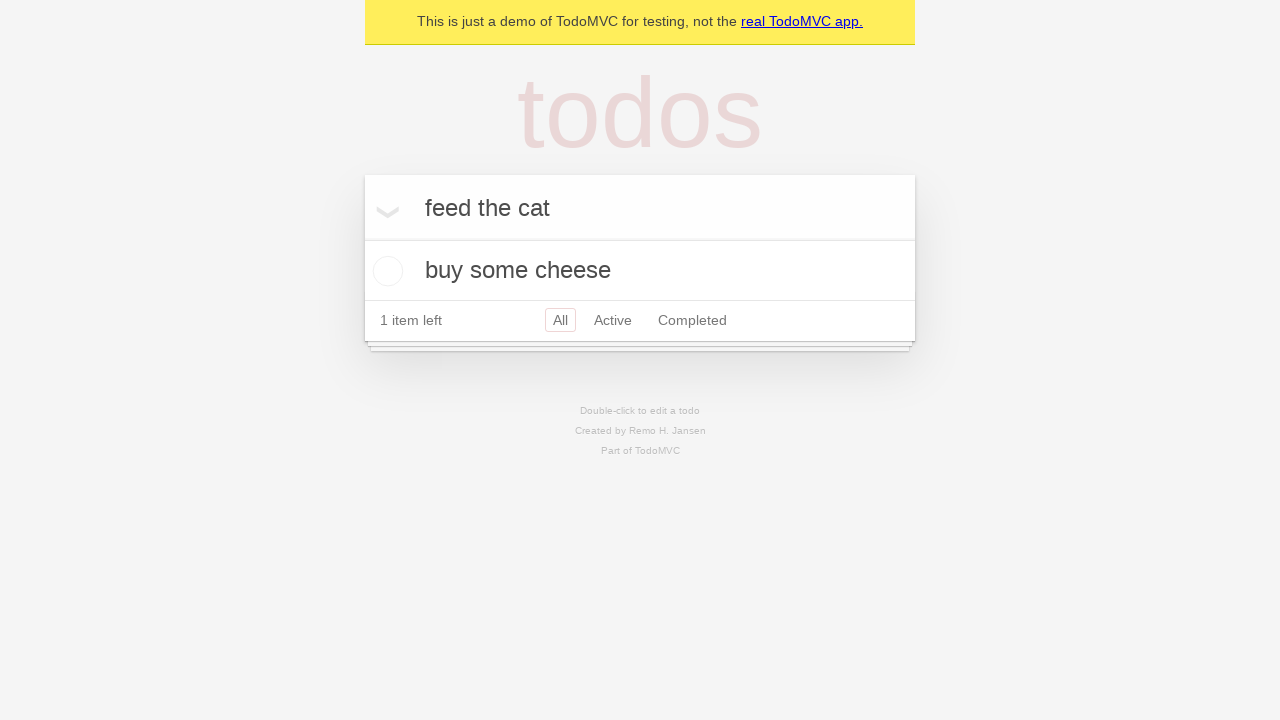

Pressed Enter to create todo 'feed the cat' on internal:attr=[placeholder="What needs to be done?"i]
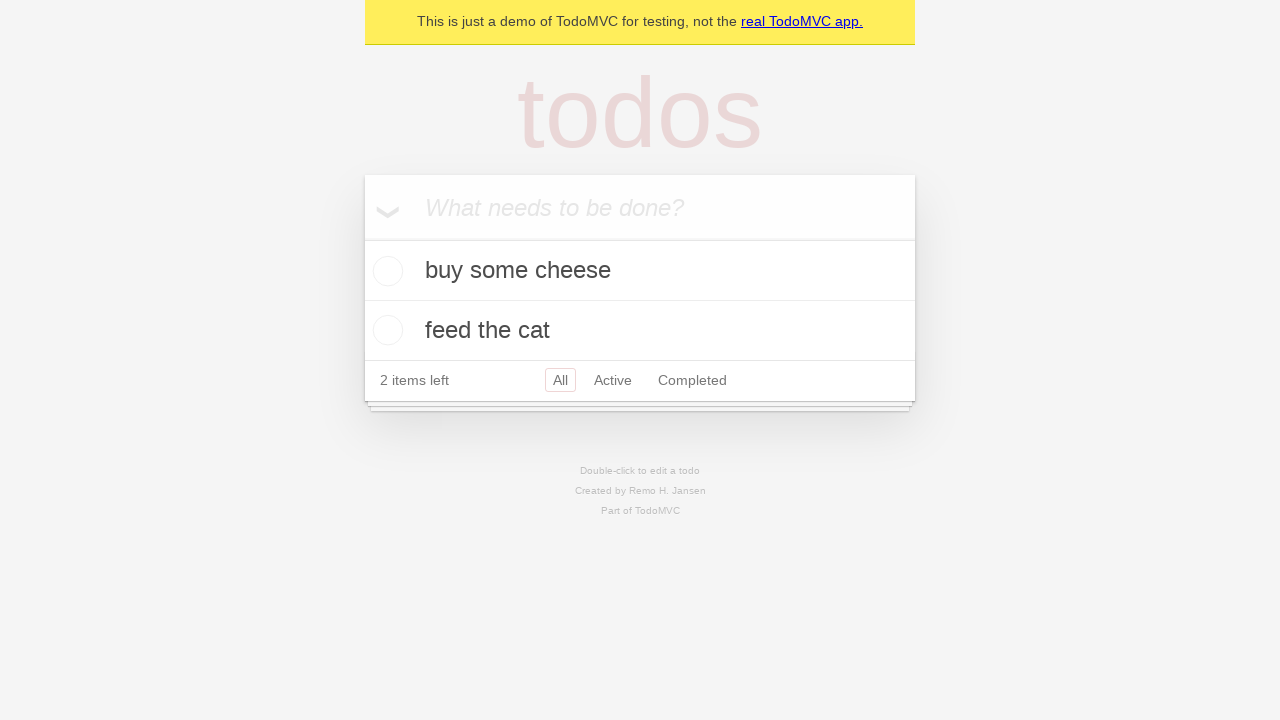

Filled todo input with 'book a doctors appointment' on internal:attr=[placeholder="What needs to be done?"i]
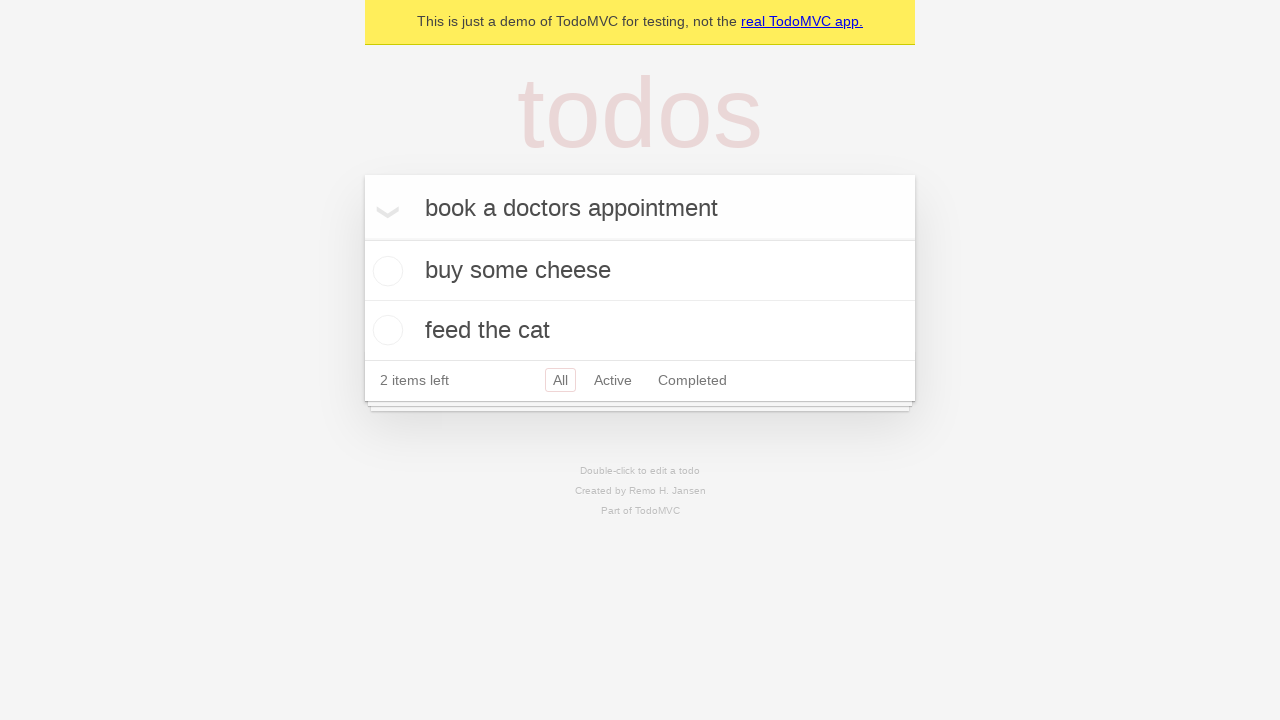

Pressed Enter to create todo 'book a doctors appointment' on internal:attr=[placeholder="What needs to be done?"i]
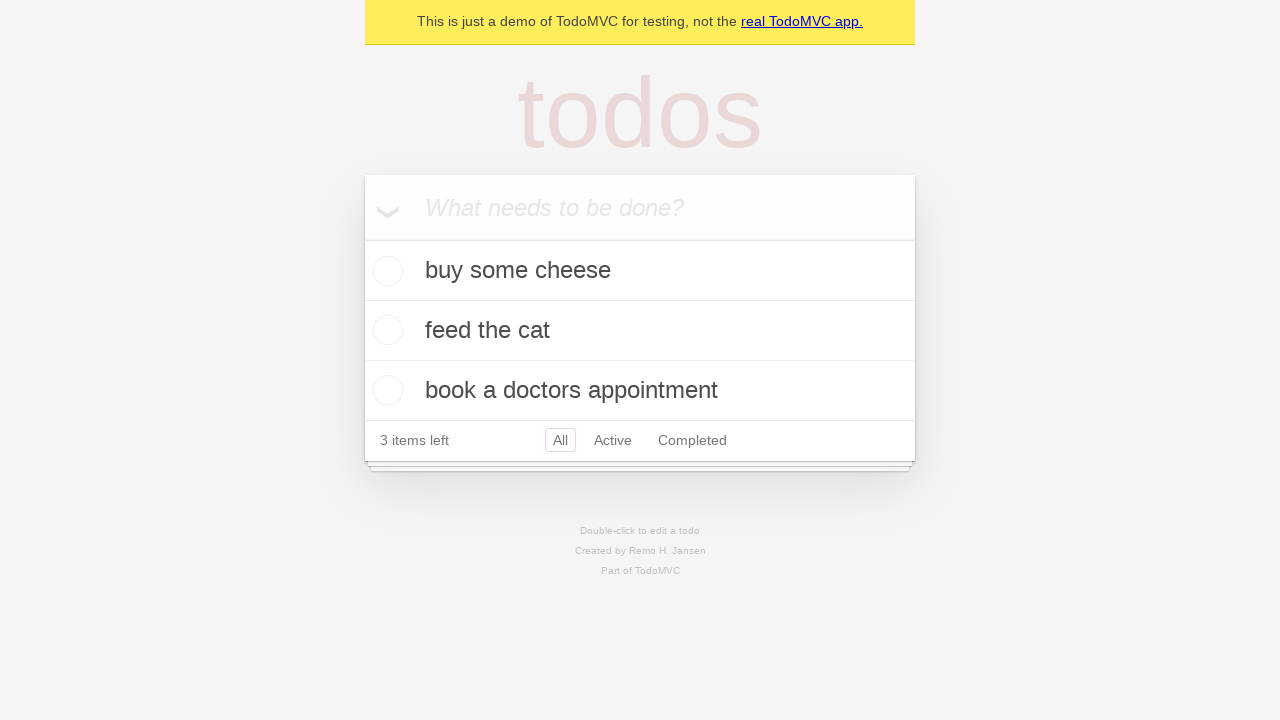

Clicked Active filter link to view active todos at (613, 440) on internal:role=link[name="Active"i]
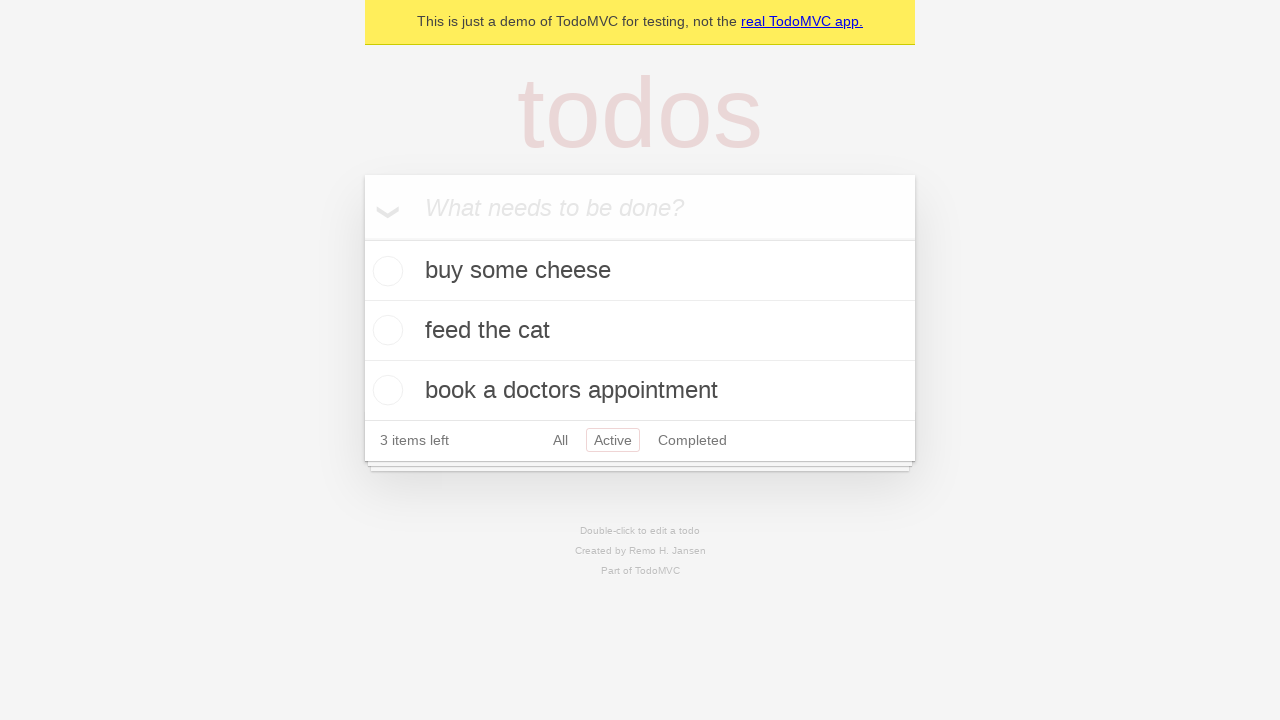

Clicked Completed filter link to view completed todos at (692, 440) on internal:role=link[name="Completed"i]
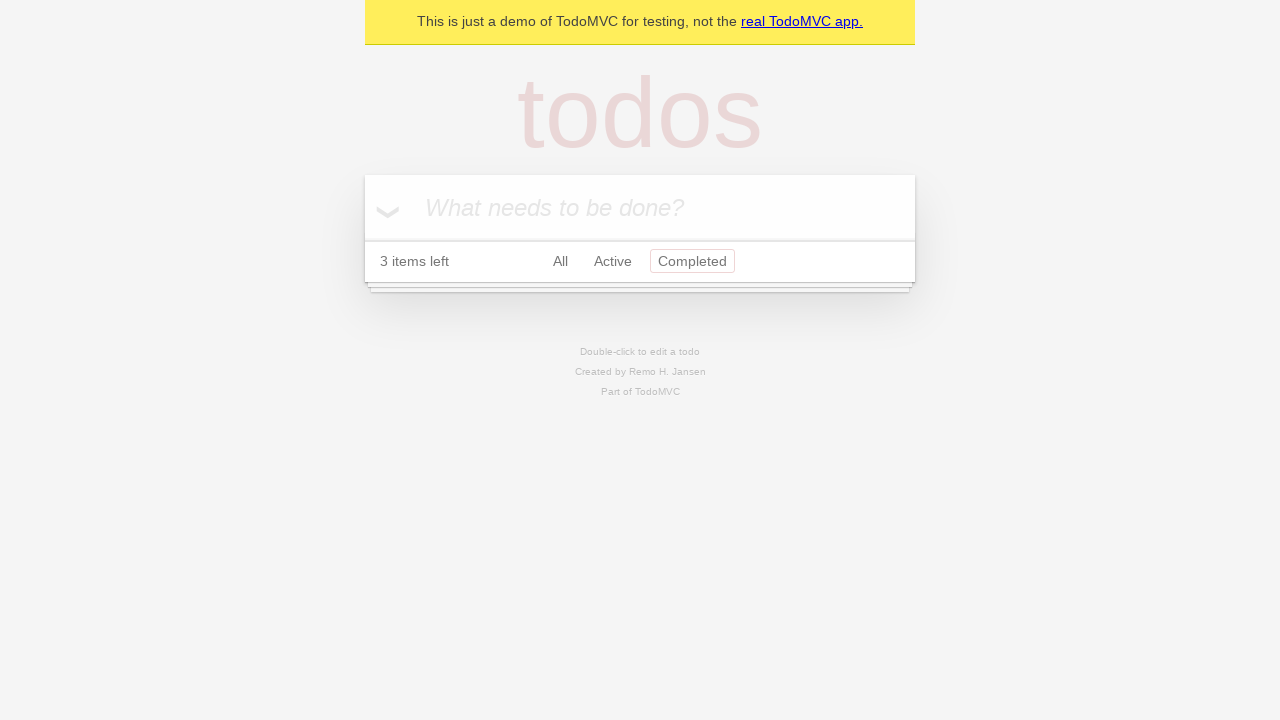

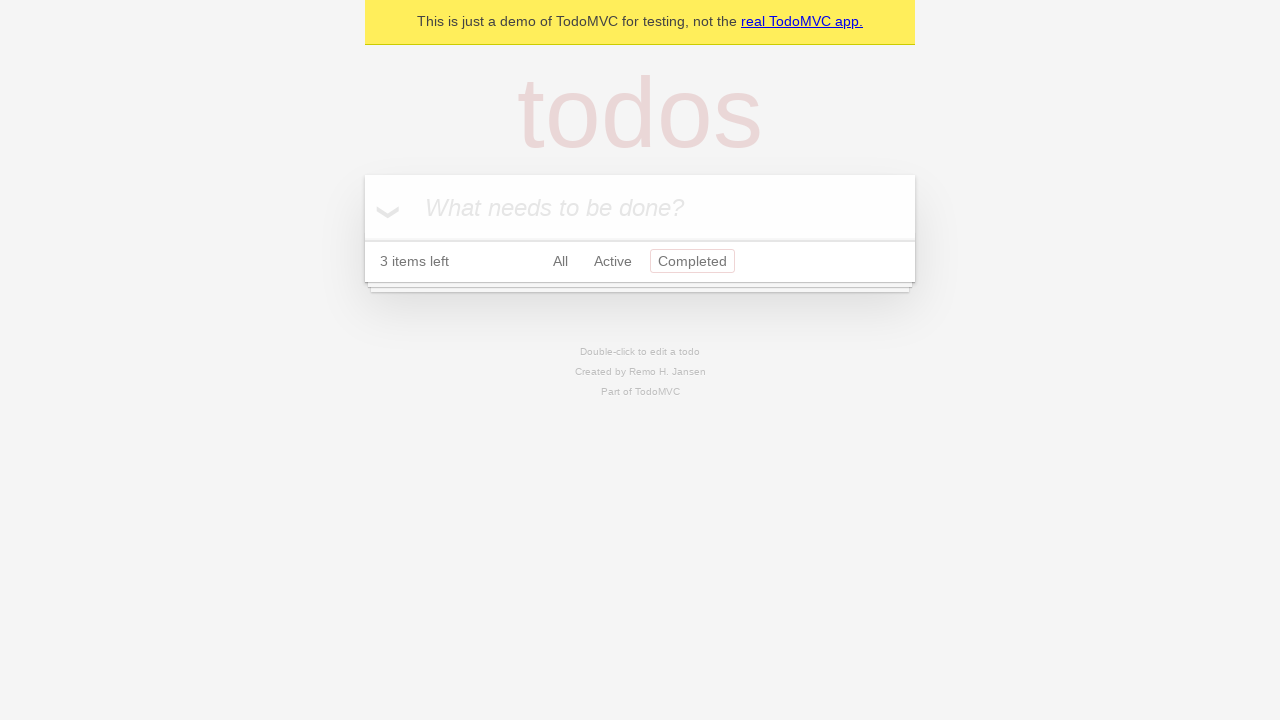